Tests the automation practice form on demoqa.com by interacting with checkboxes on the form

Starting URL: https://demoqa.com/automation-practice-form

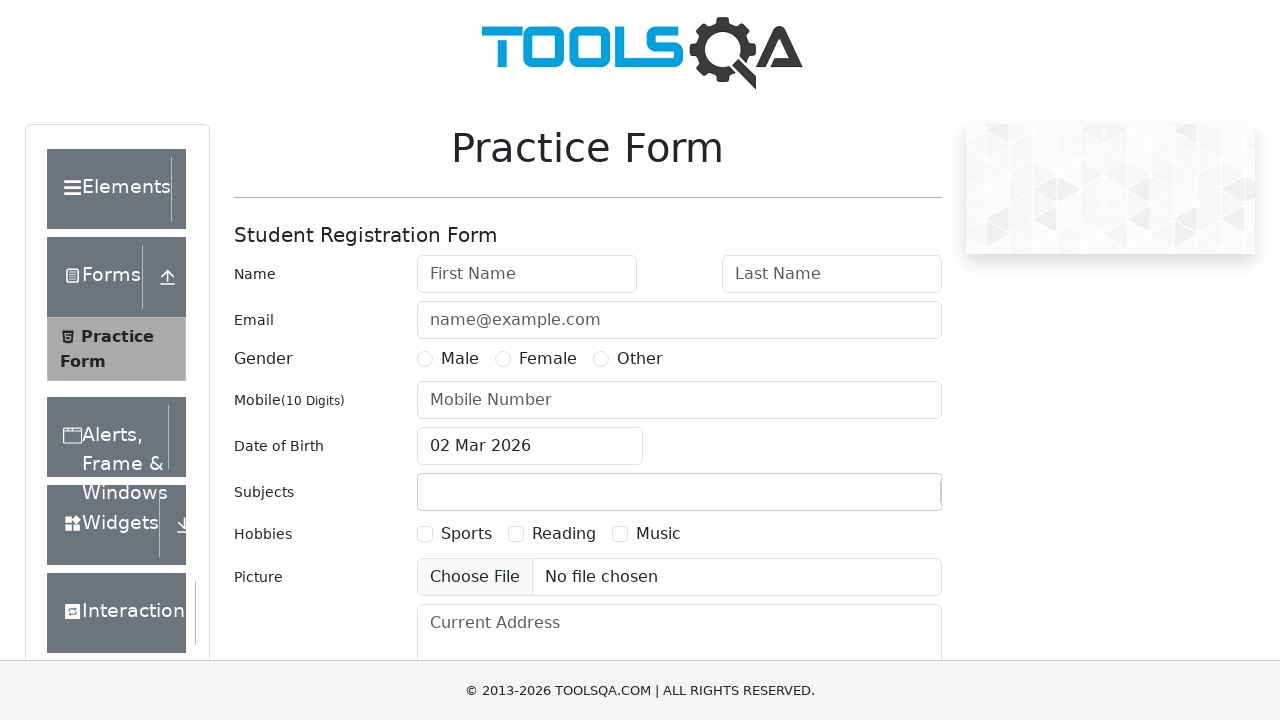

Waited for automation practice form to load
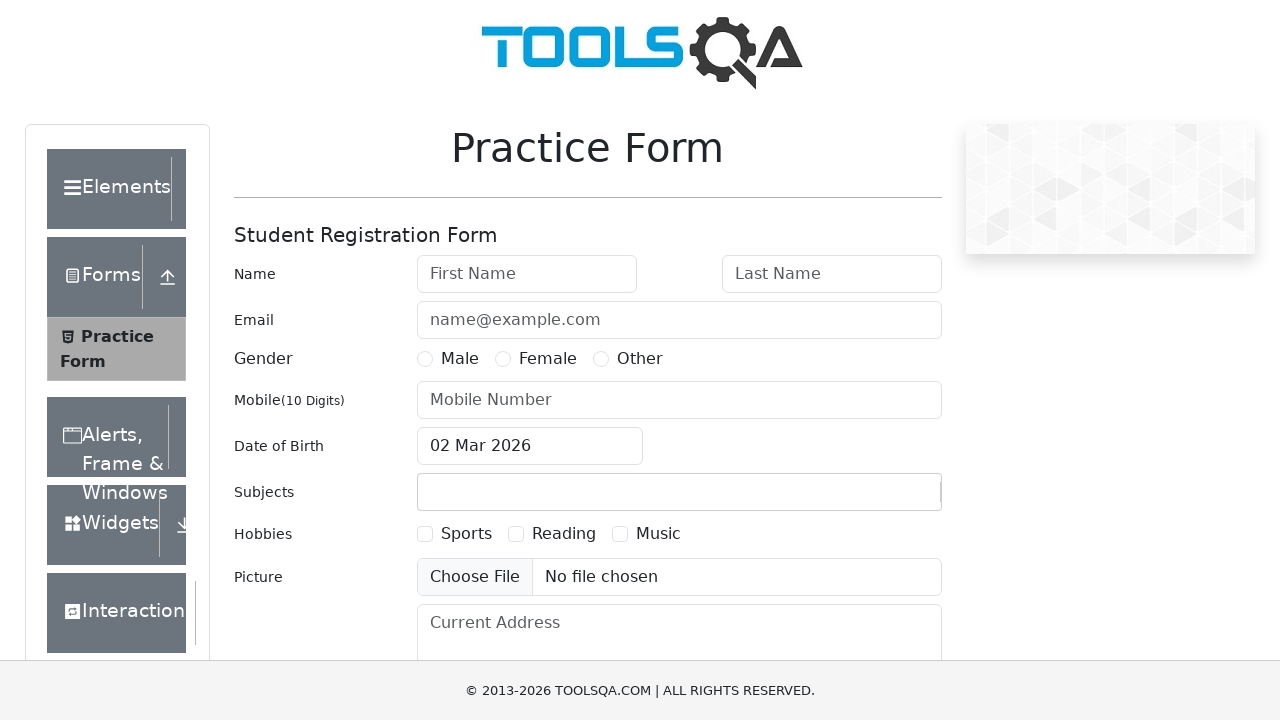

Clicked Sports checkbox in Hobbies section at (466, 534) on label[for='hobbies-checkbox-1']
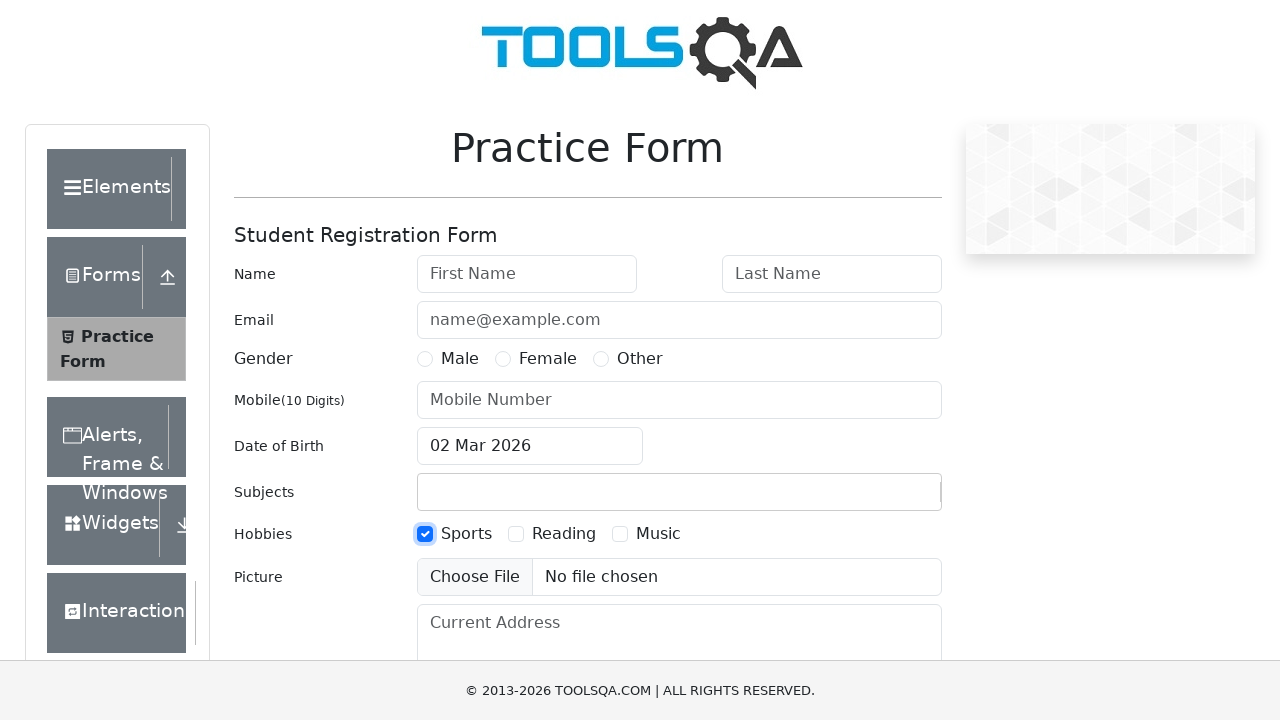

Clicked Reading checkbox in Hobbies section at (564, 534) on label[for='hobbies-checkbox-2']
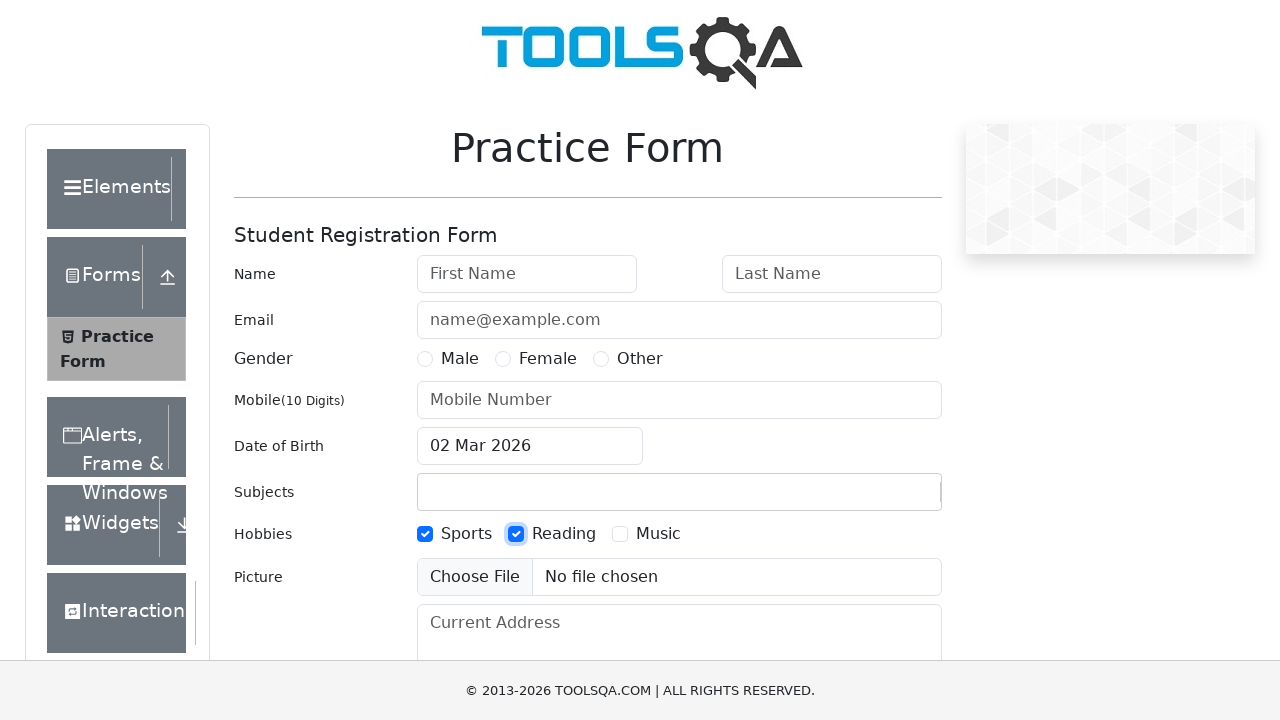

Clicked Music checkbox in Hobbies section at (658, 534) on label[for='hobbies-checkbox-3']
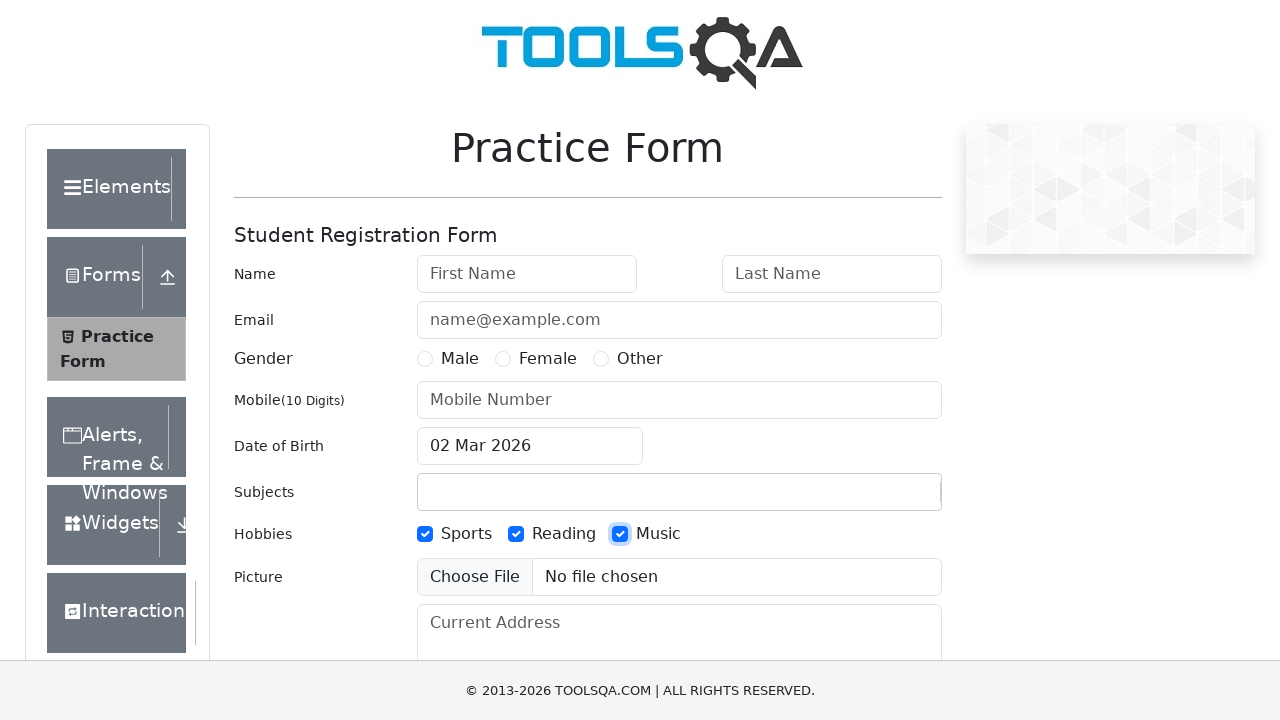

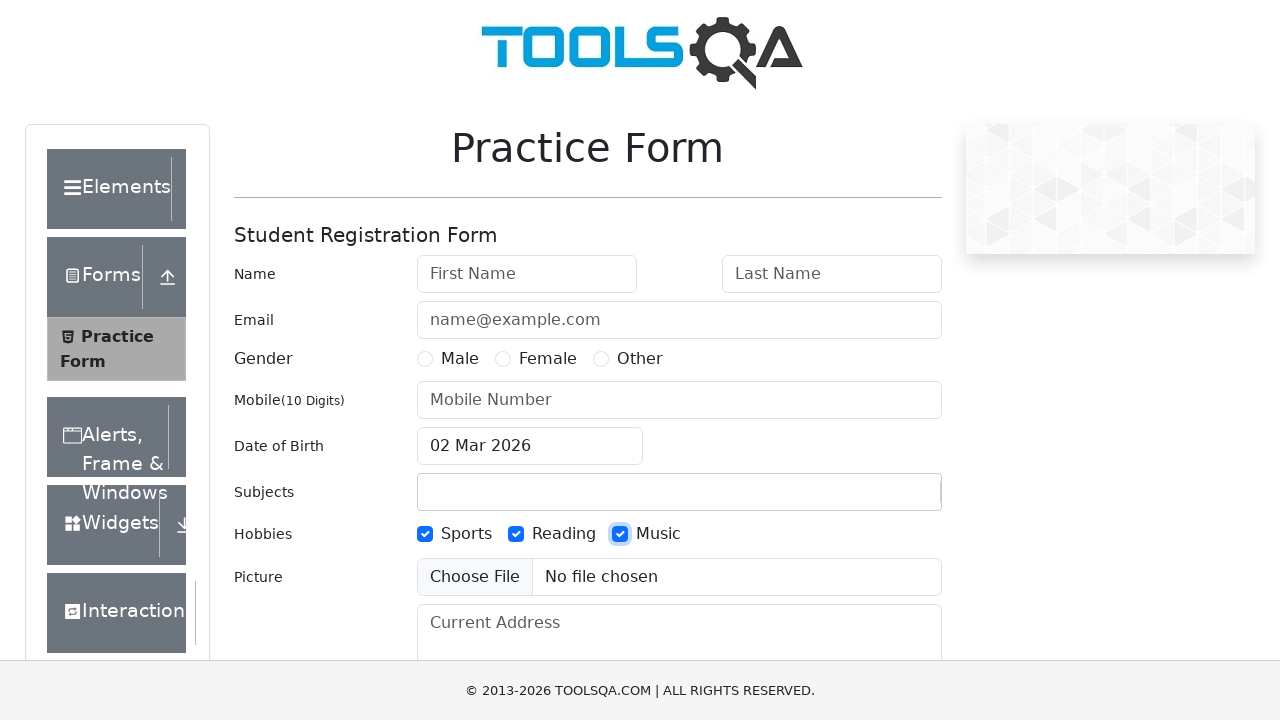